Tests a math calculation form by reading an input value from the page, computing a mathematical function (ln|12*sin(x)|), entering the result, checking required checkboxes and radio buttons, and submitting to verify the answer is correct.

Starting URL: https://suninjuly.github.io/math.html

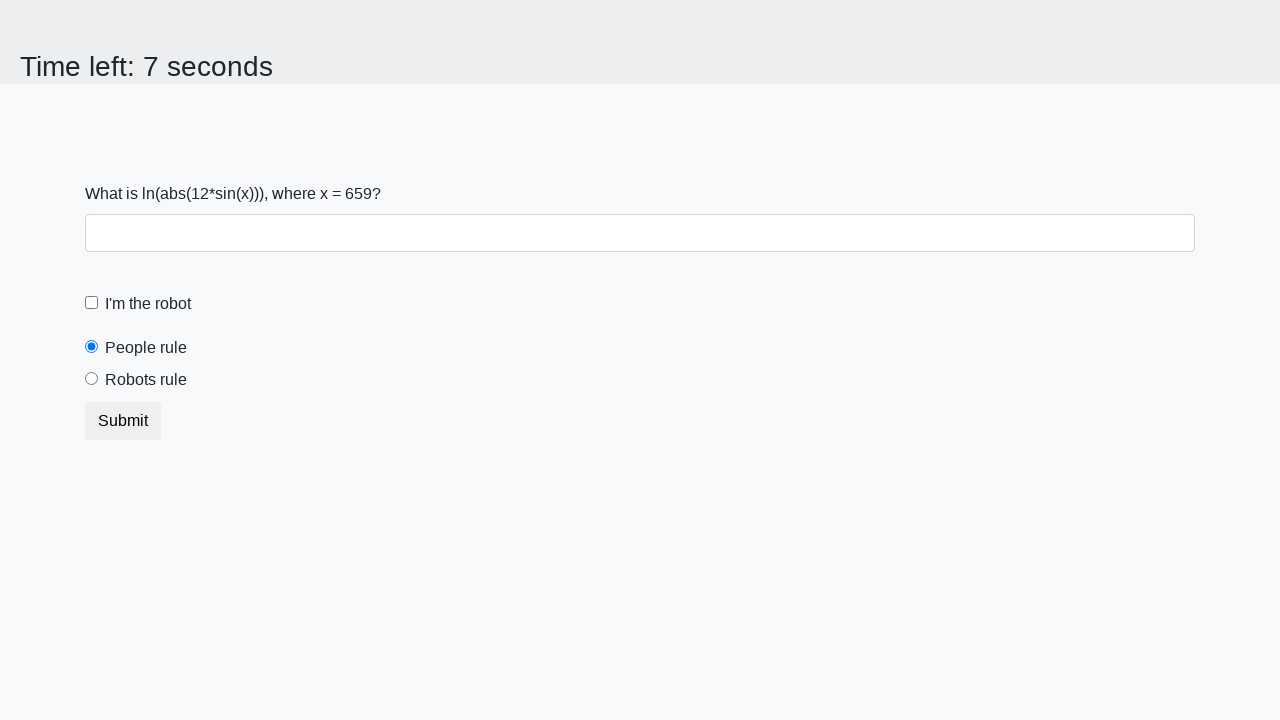

Located the input value element
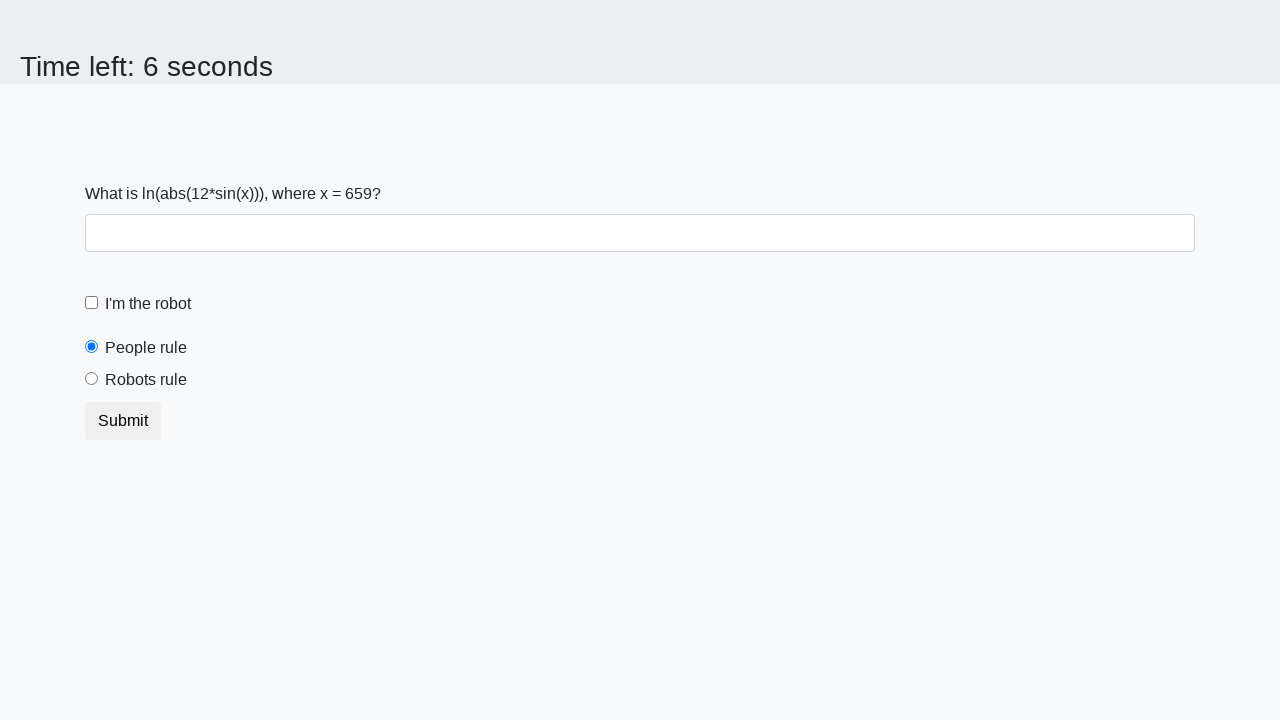

Extracted x value from page: 659.0
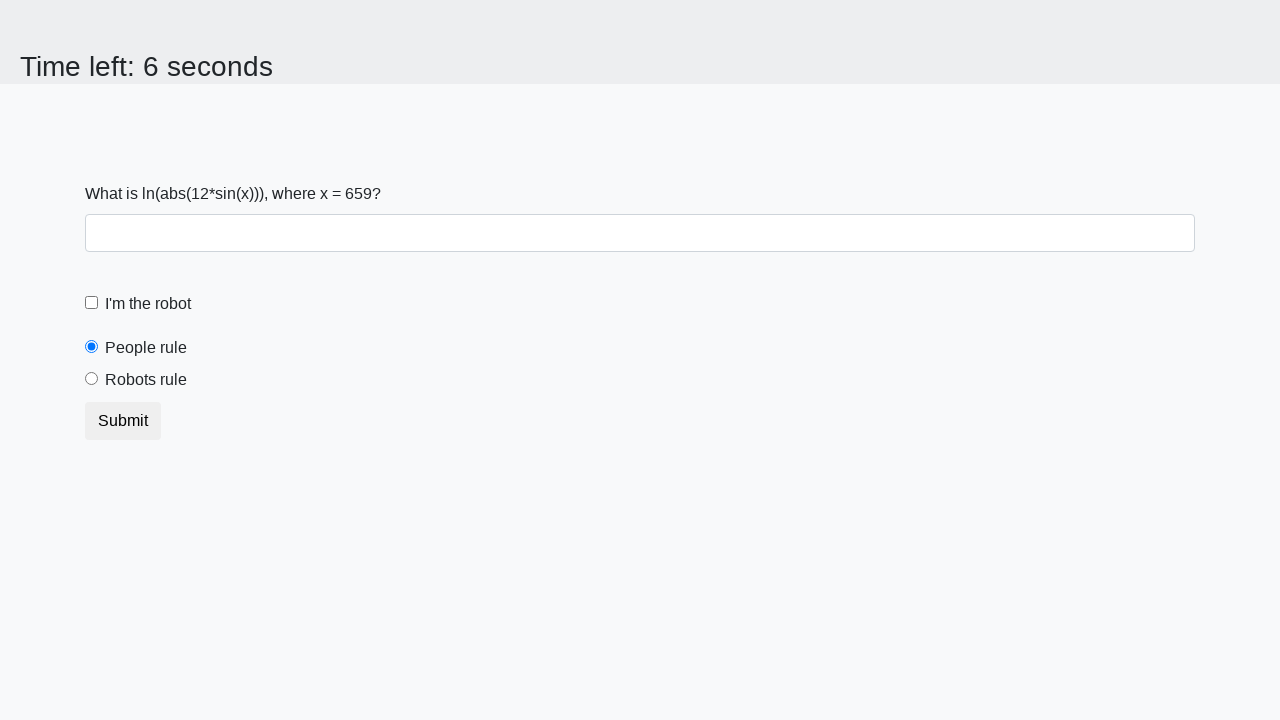

Calculated result using ln(|12*sin(x)|): 2.0847043156223464
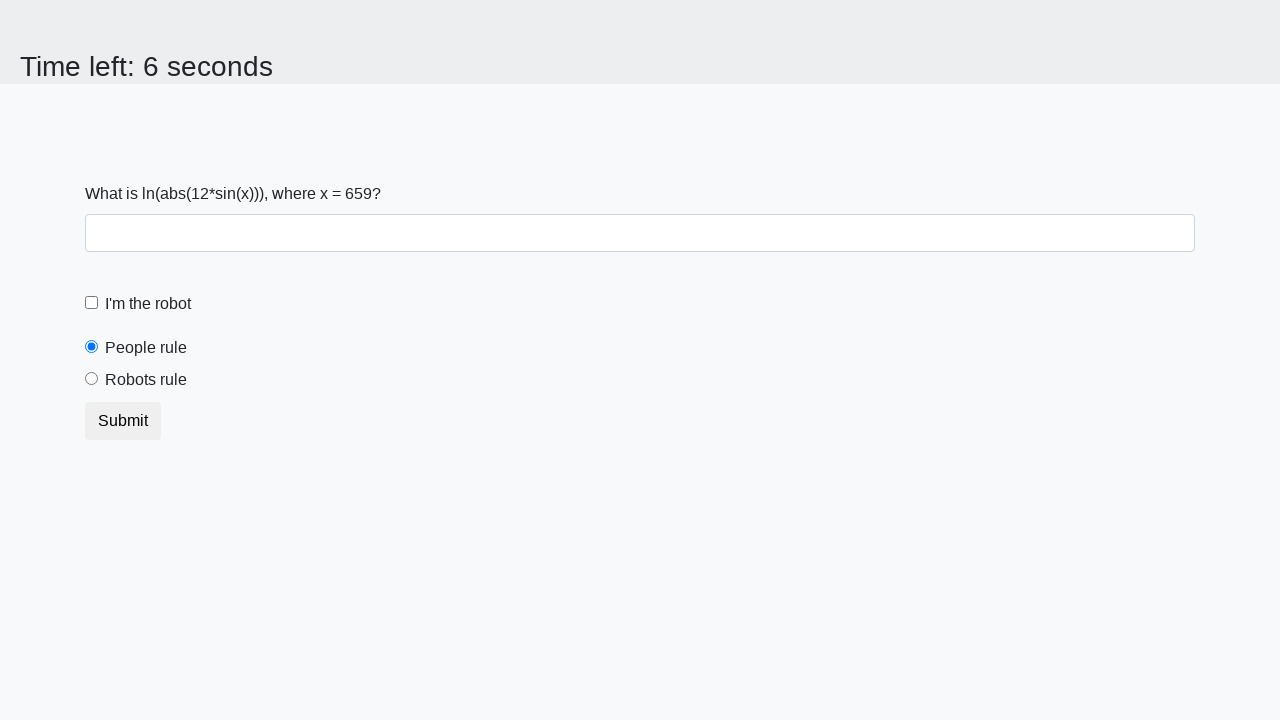

Filled answer field with calculated result: 2.0847043156223464 on #answer
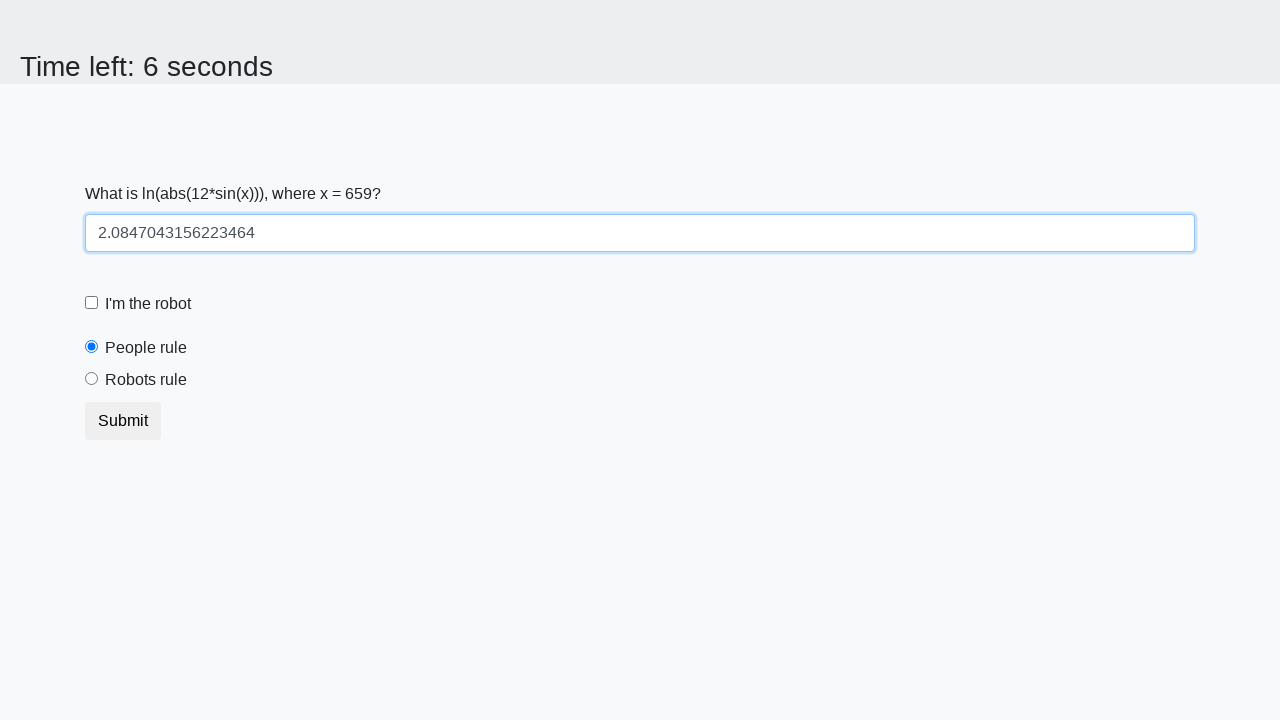

Clicked the robot checkbox at (92, 303) on #robotCheckbox
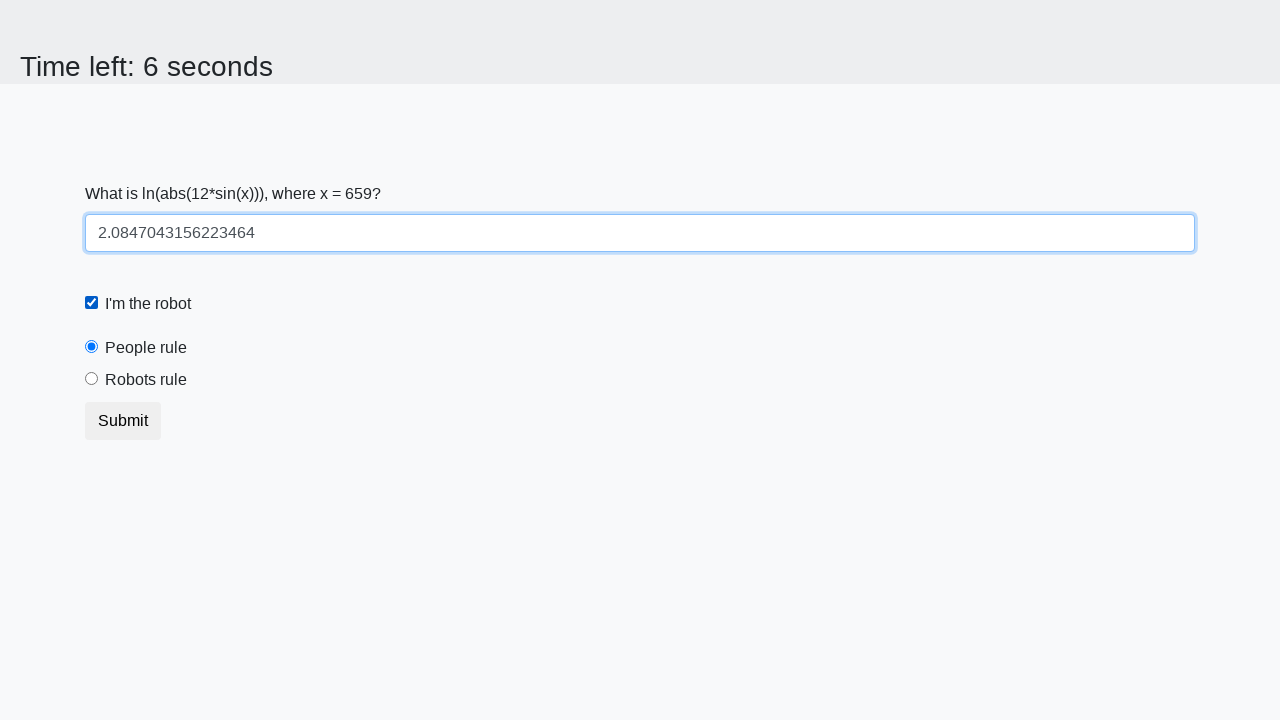

Selected the 'Robots rule' radio button at (92, 379) on #robotsRule
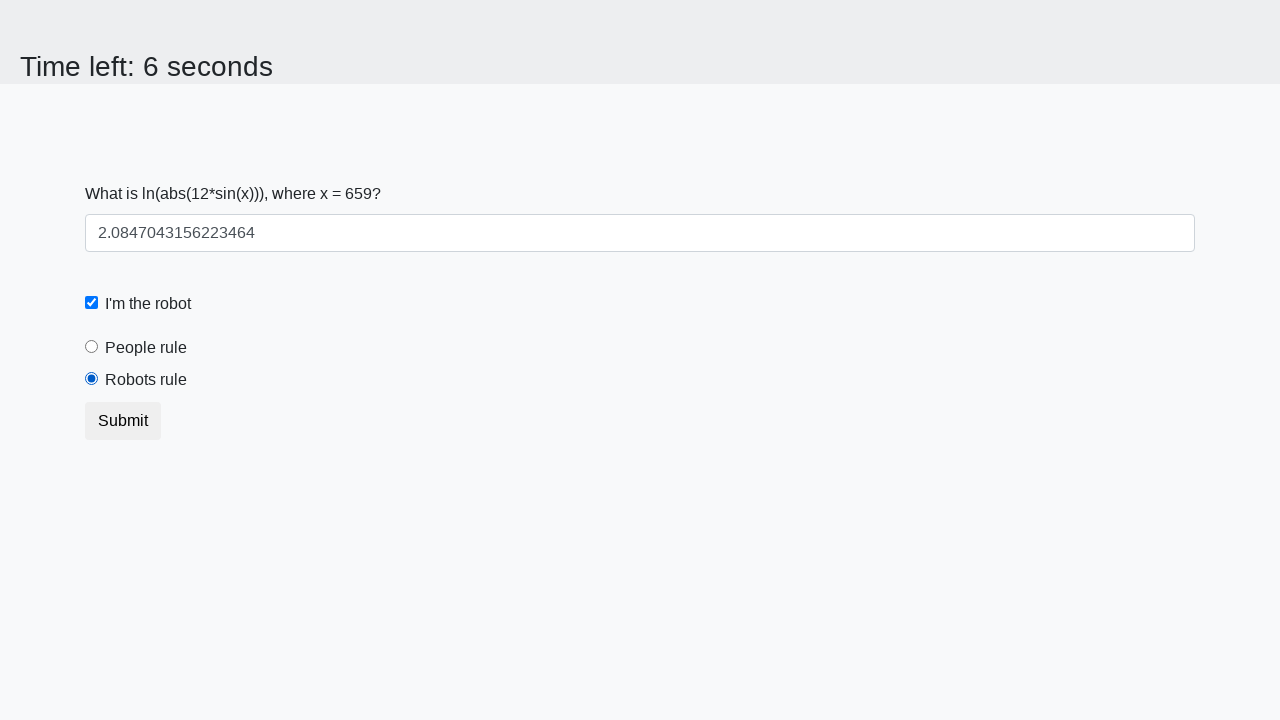

Clicked the submit button at (123, 421) on [type='submit']
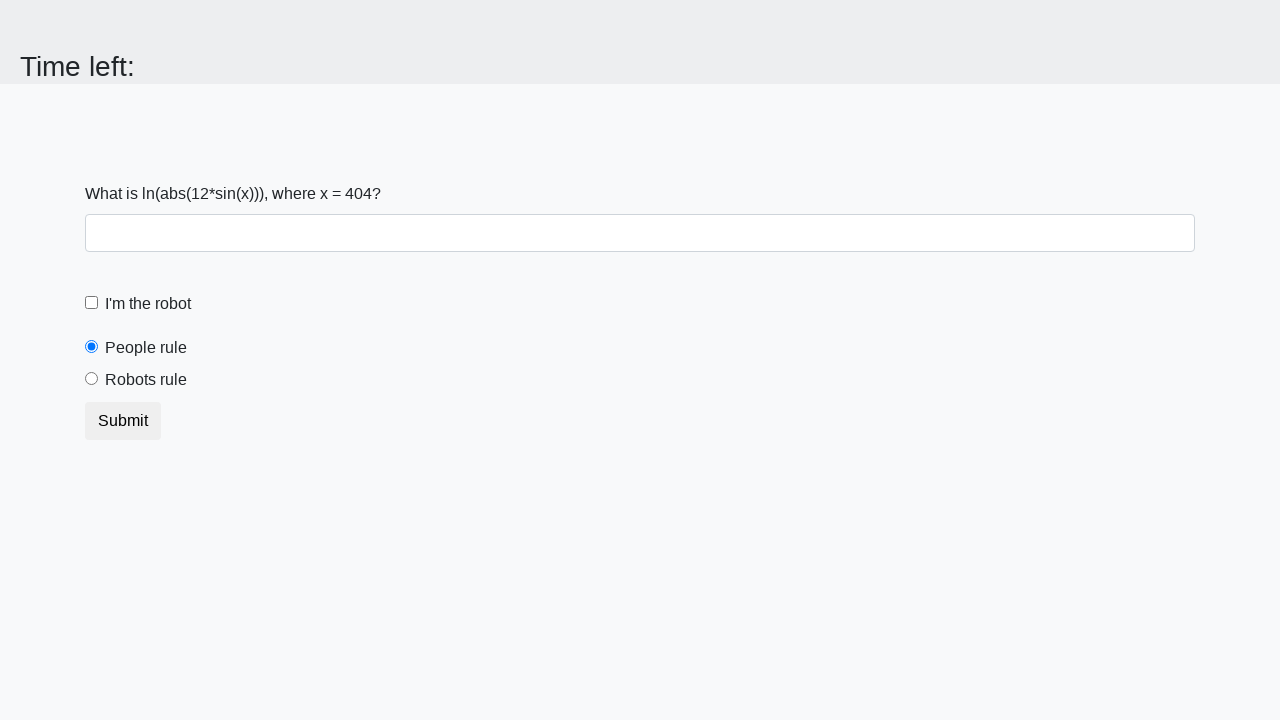

Waited 1000ms for alert to appear
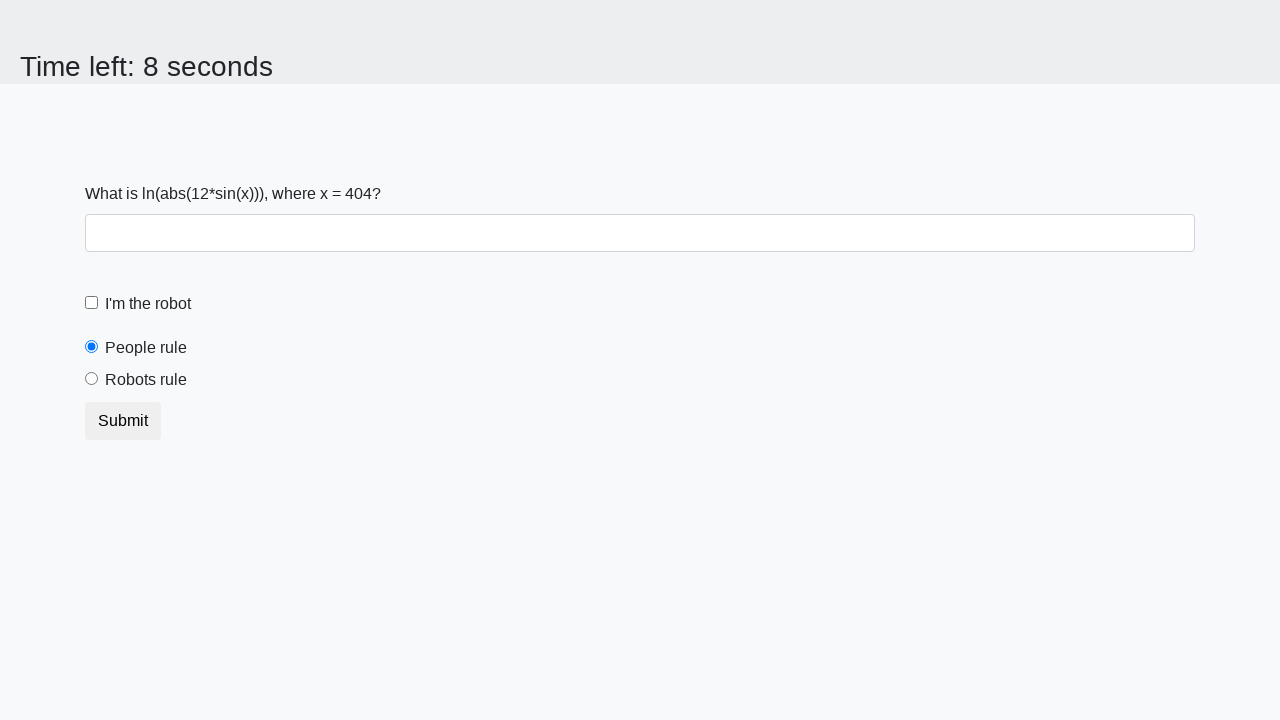

Retrieved alert text from window object
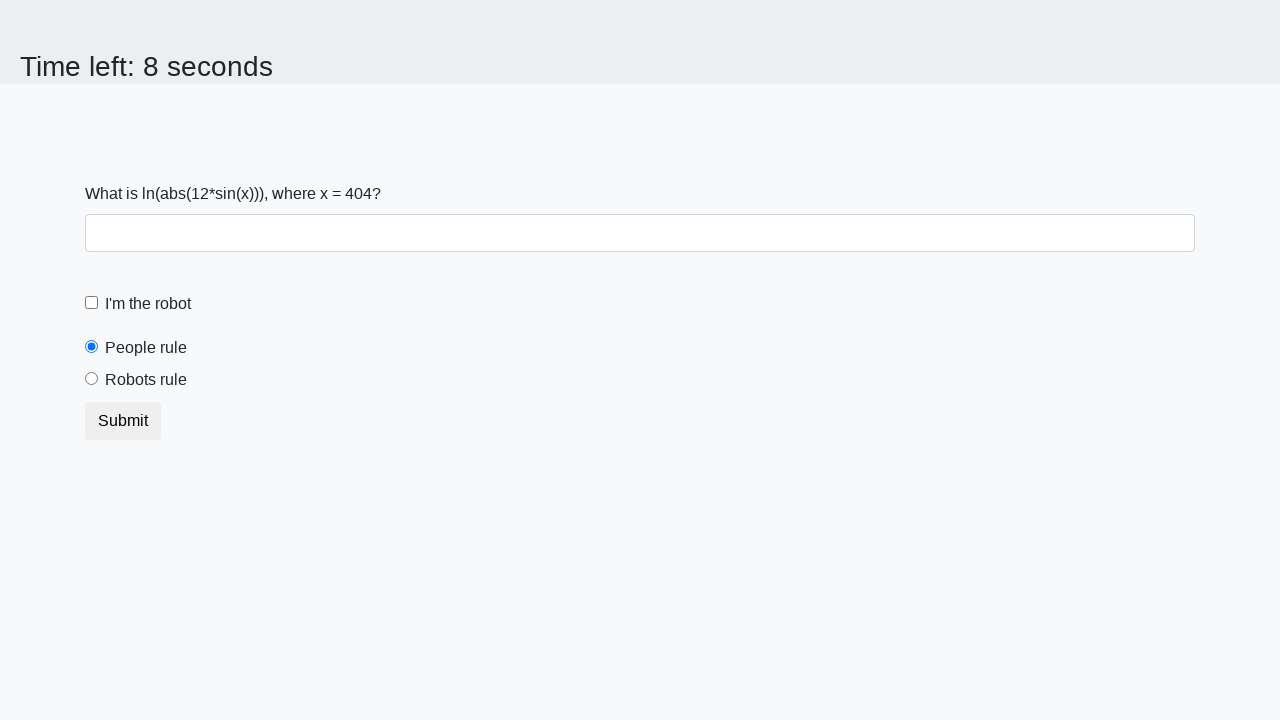

Registered dialog event handler
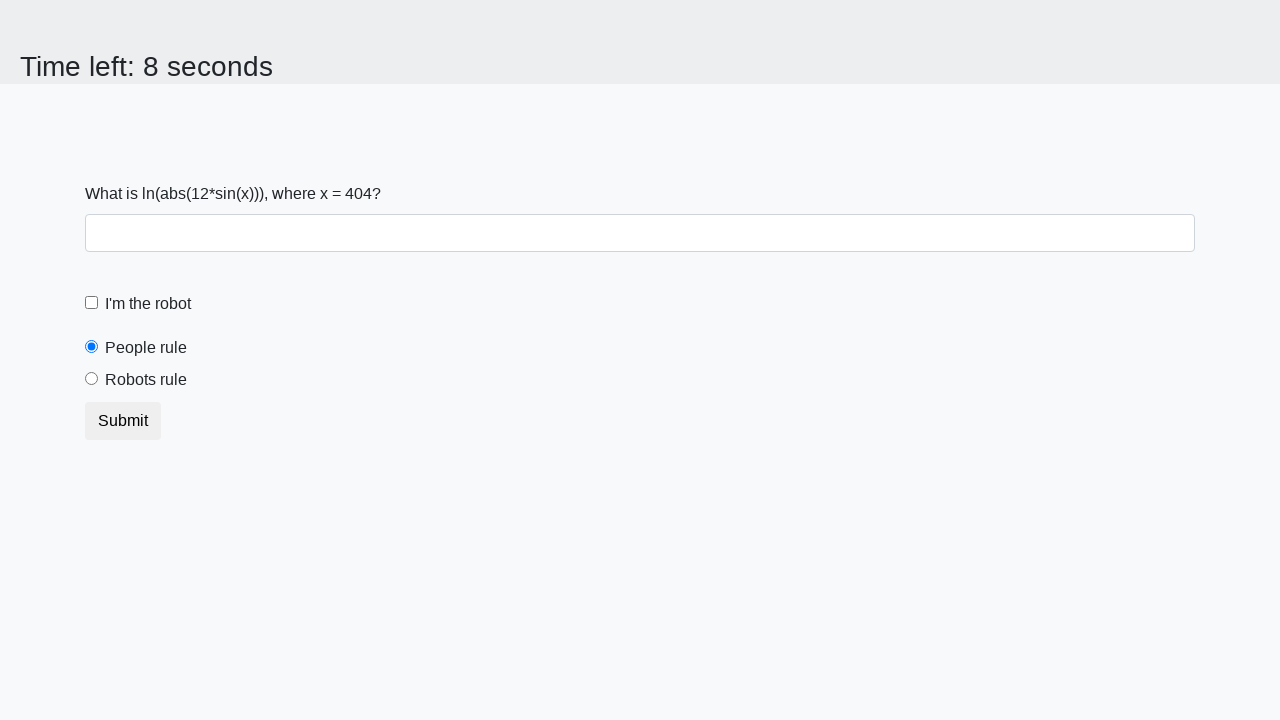

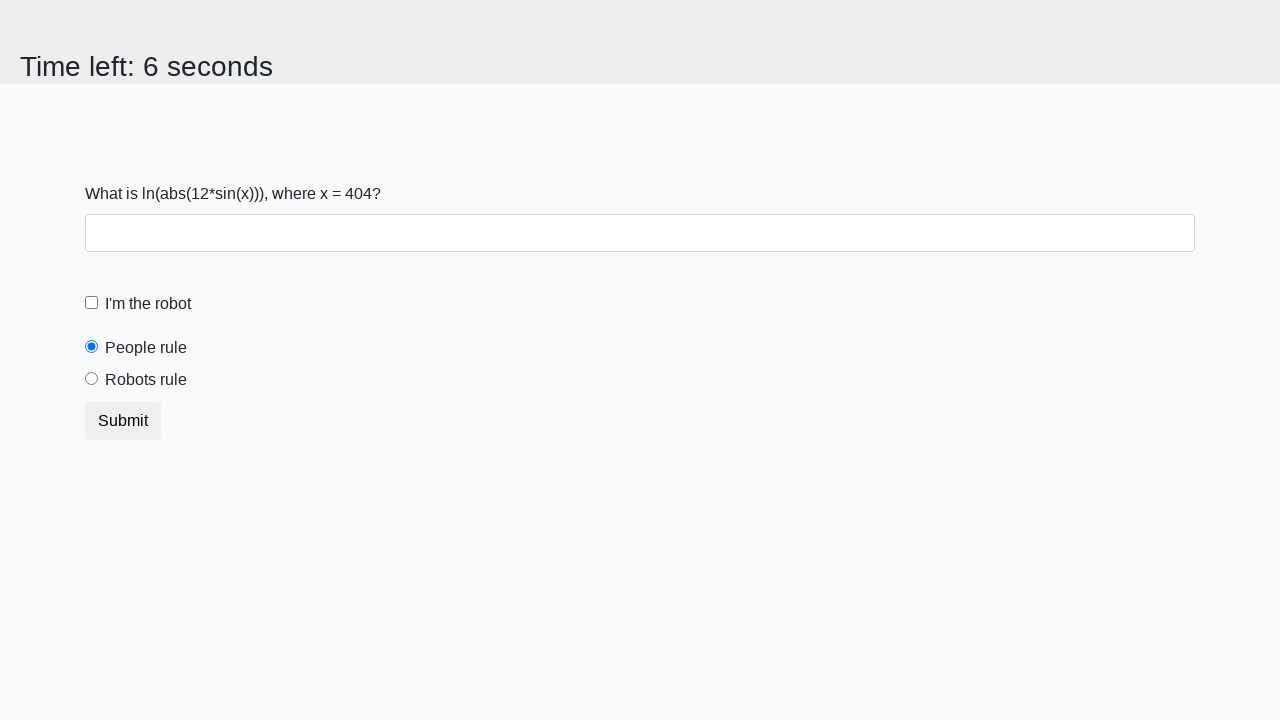